Tests table data by iterating through table rows to find Python course and verify its price

Starting URL: https://rahulshettyacademy.com/AutomationPractice/

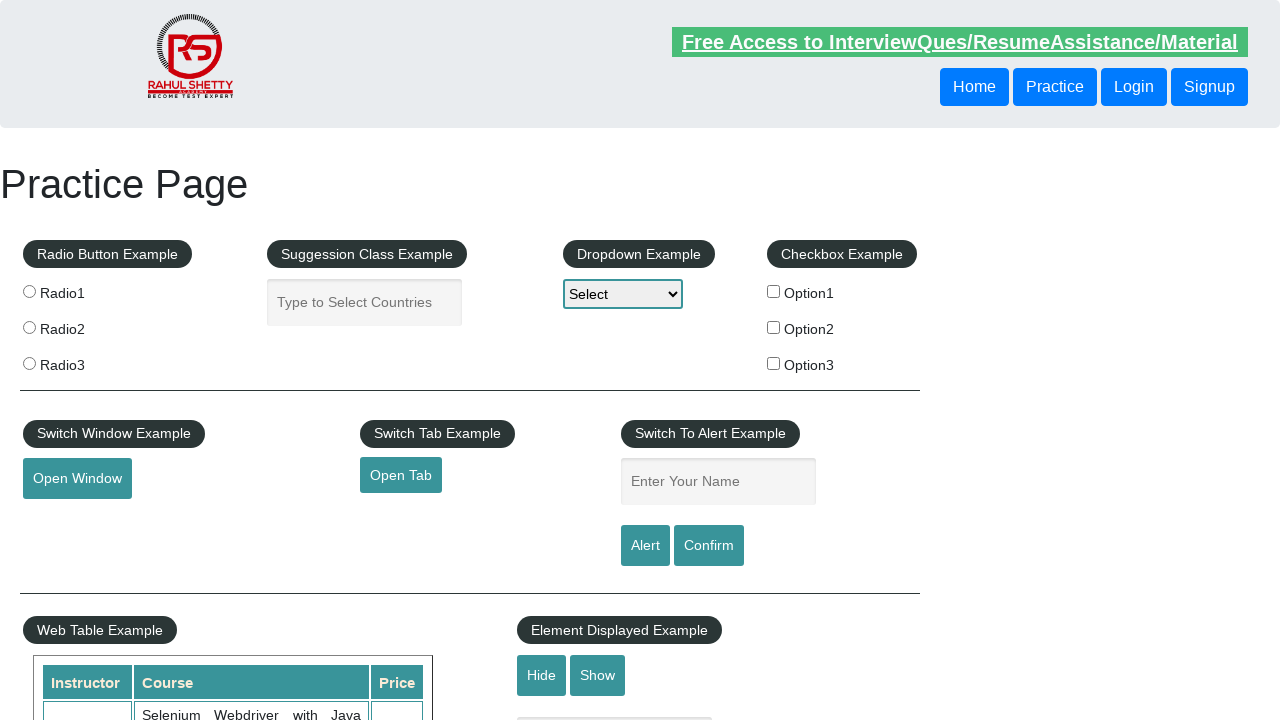

Waited for table data cells to load
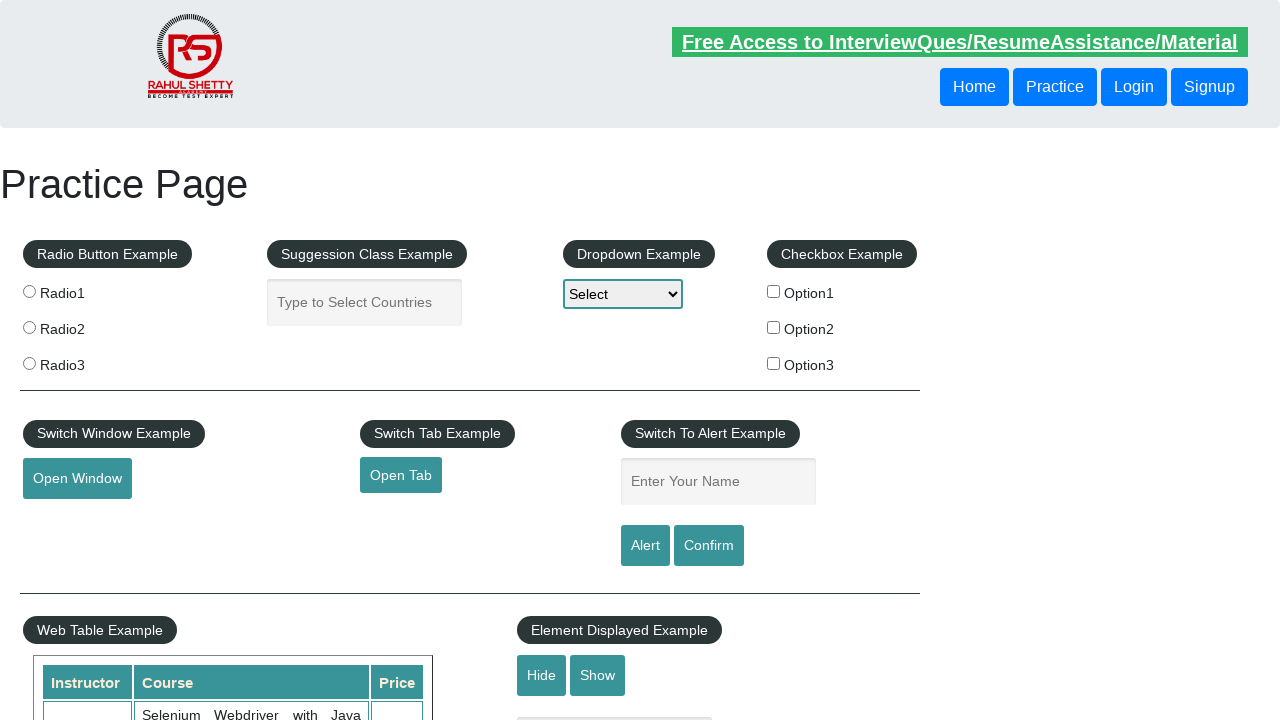

Located all course name cells in the table
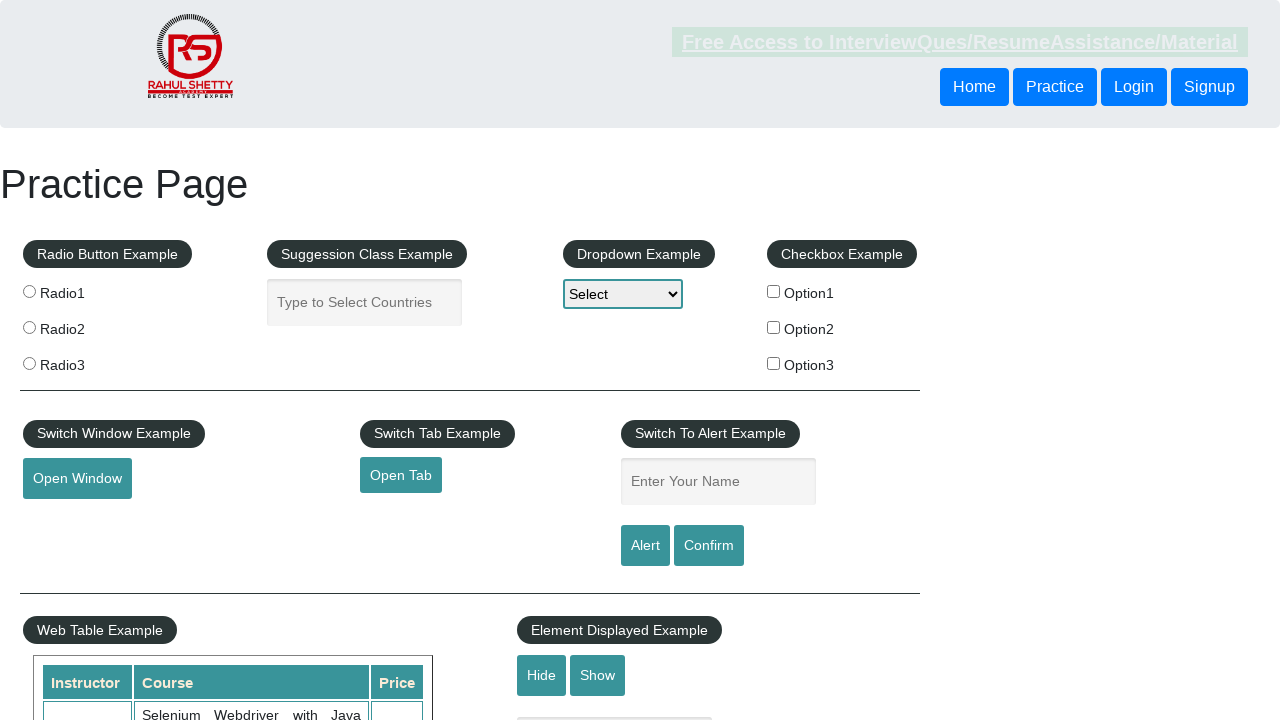

Retrieved text content from row 1
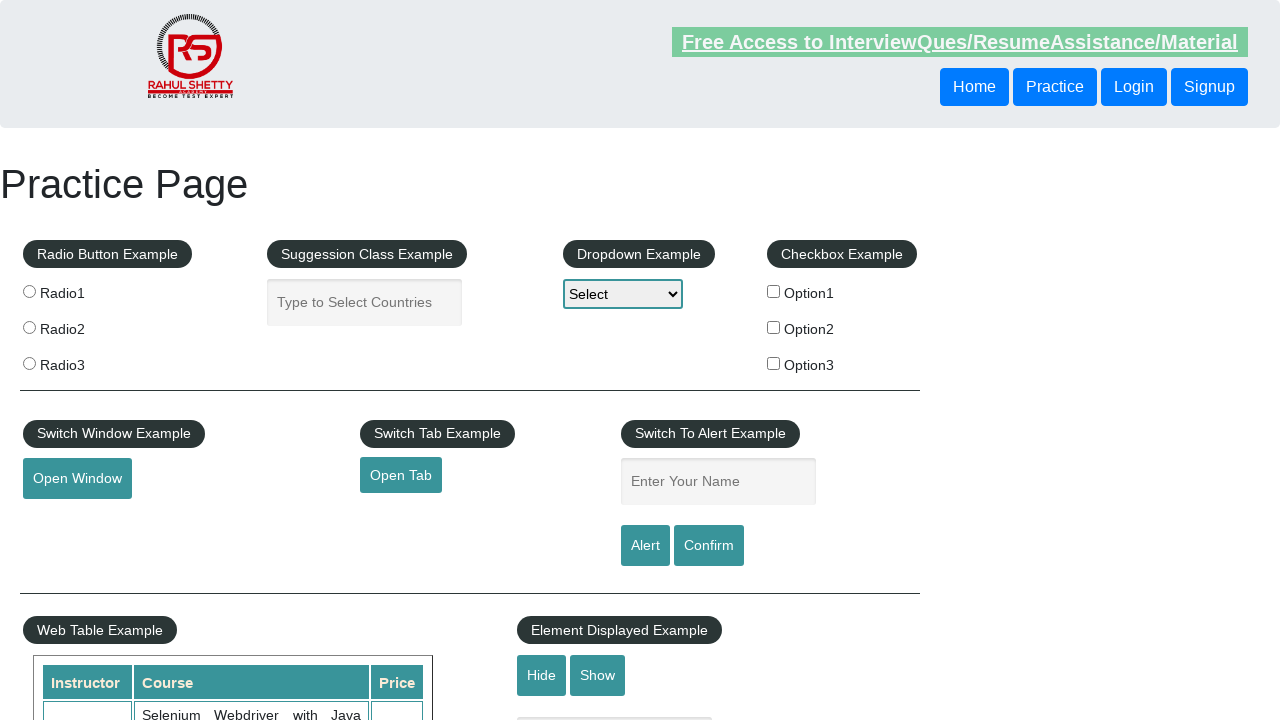

Retrieved text content from row 2
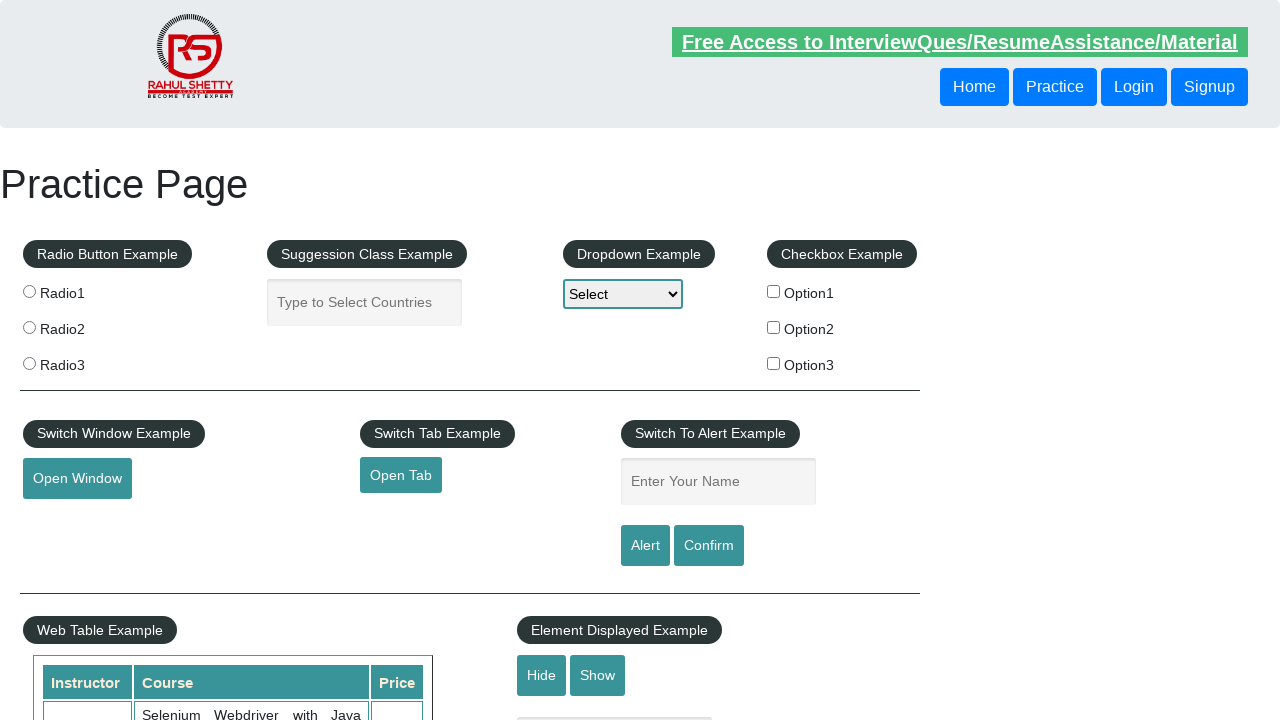

Retrieved text content from row 3
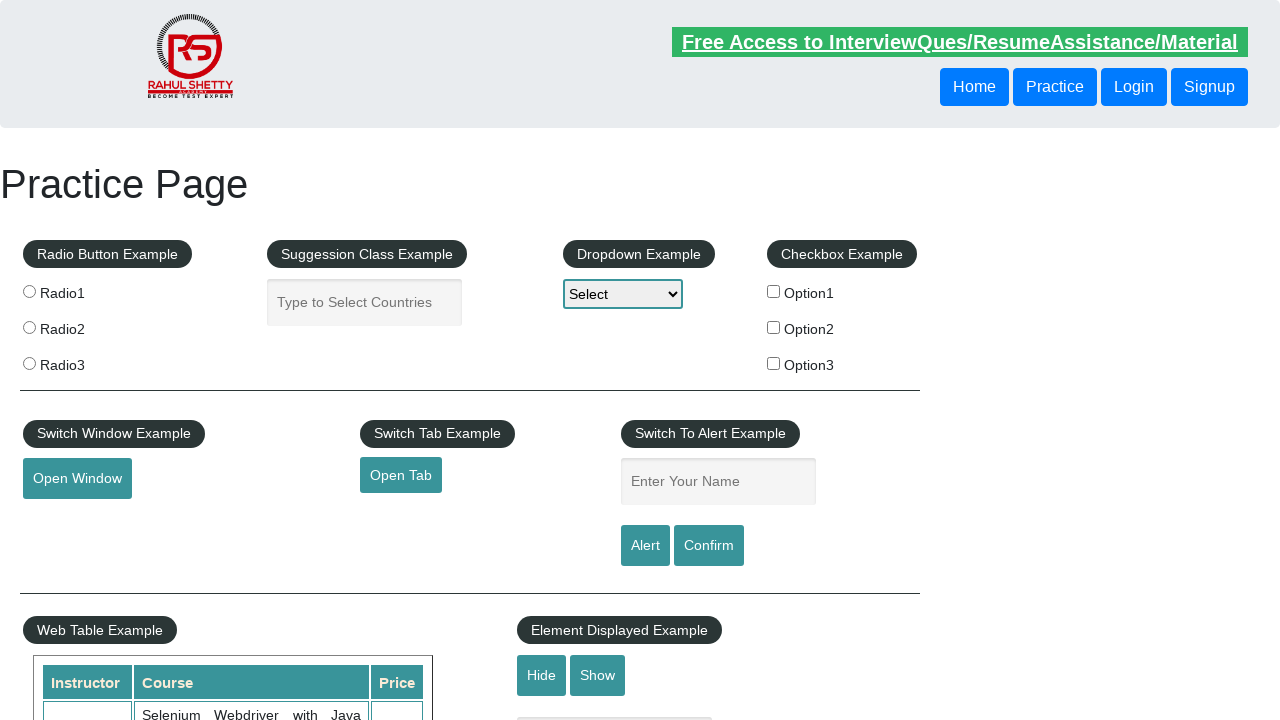

Retrieved text content from row 4
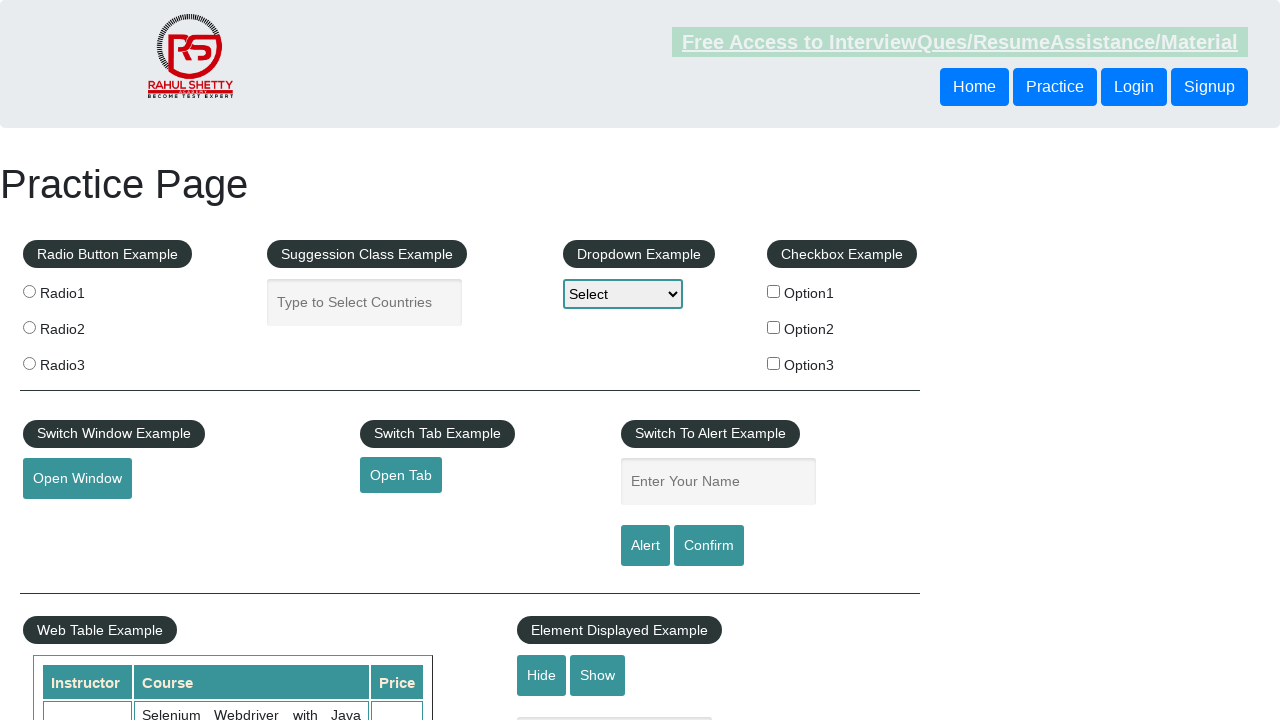

Retrieved text content from row 5
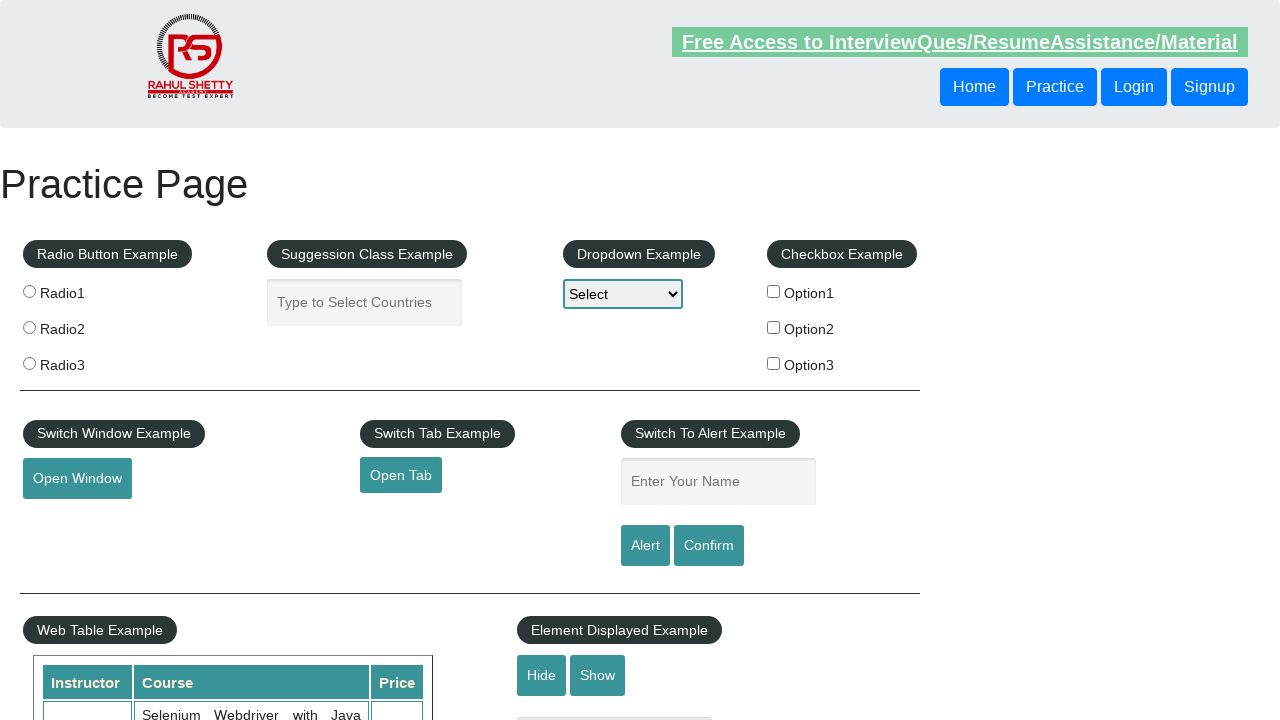

Retrieved text content from row 6
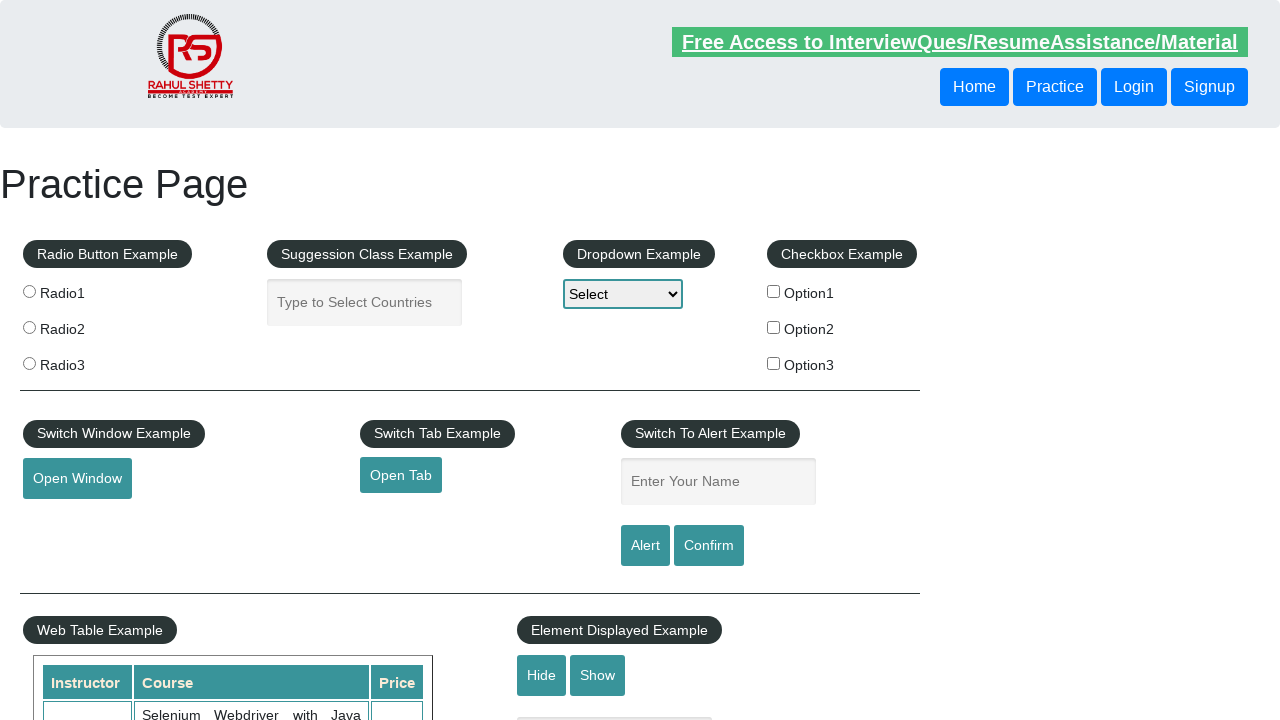

Retrieved text content from row 7
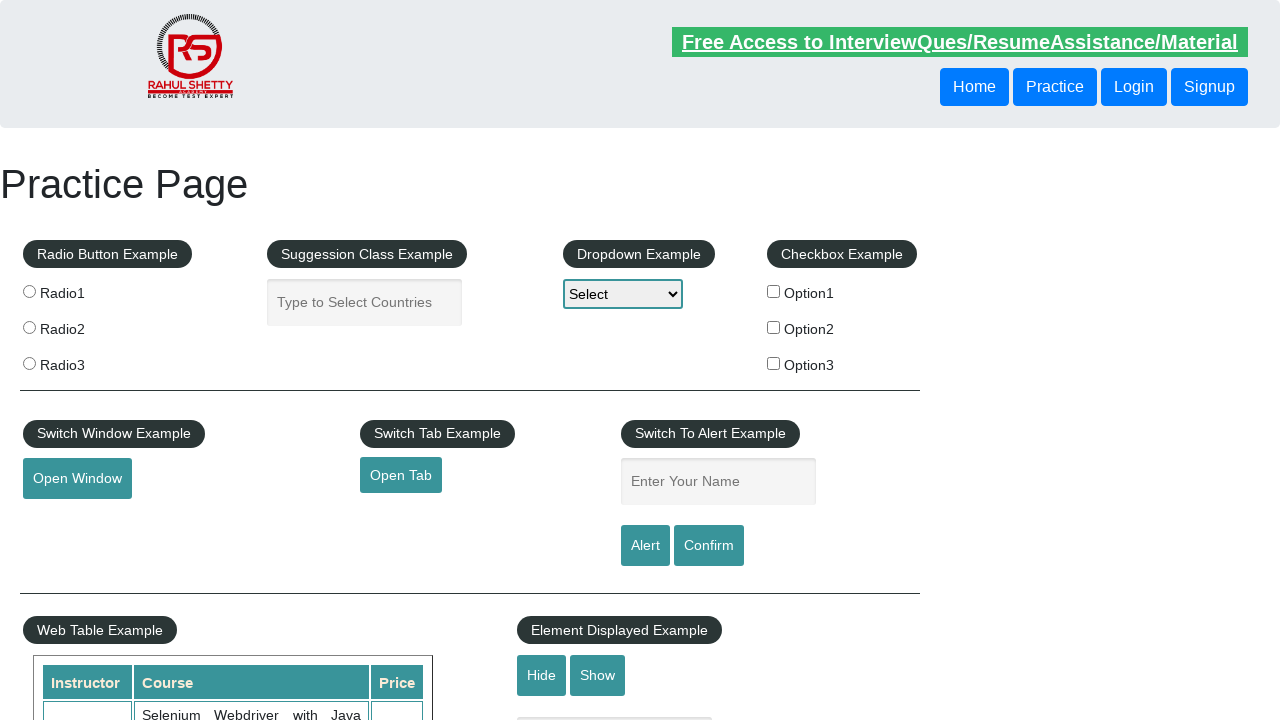

Retrieved text content from row 8
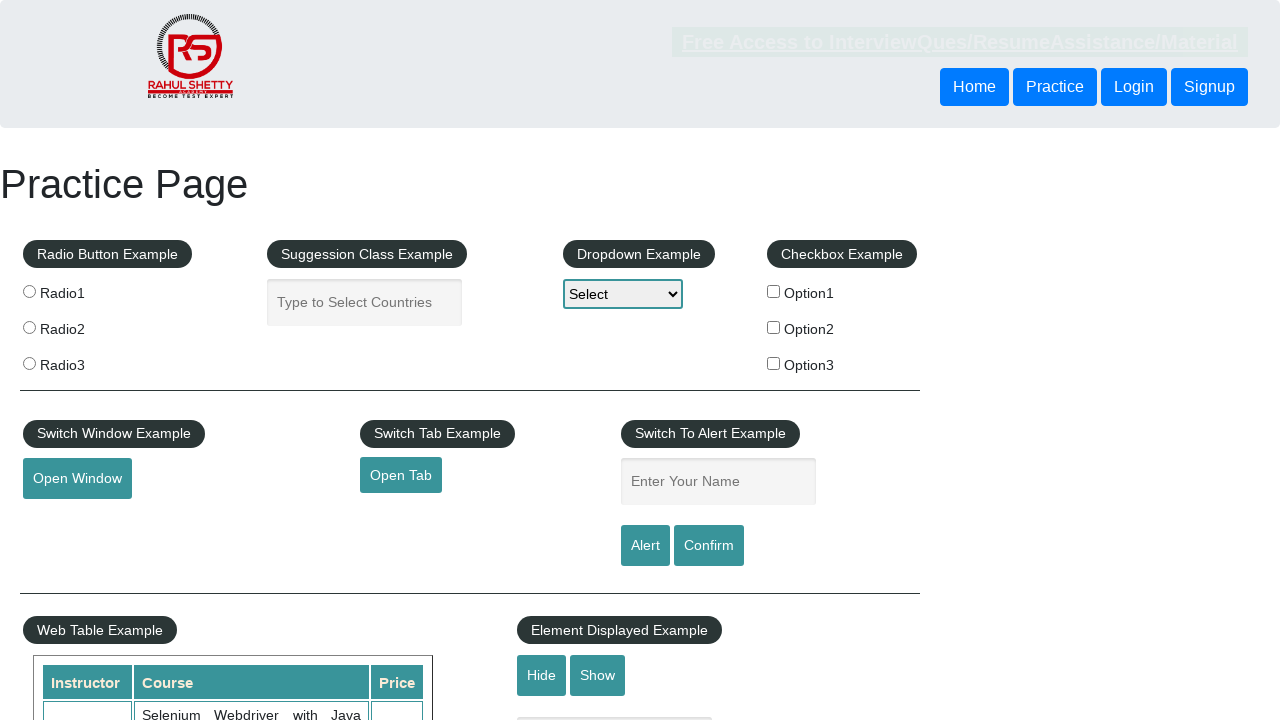

Found Python course in row 8, extracted price: 25
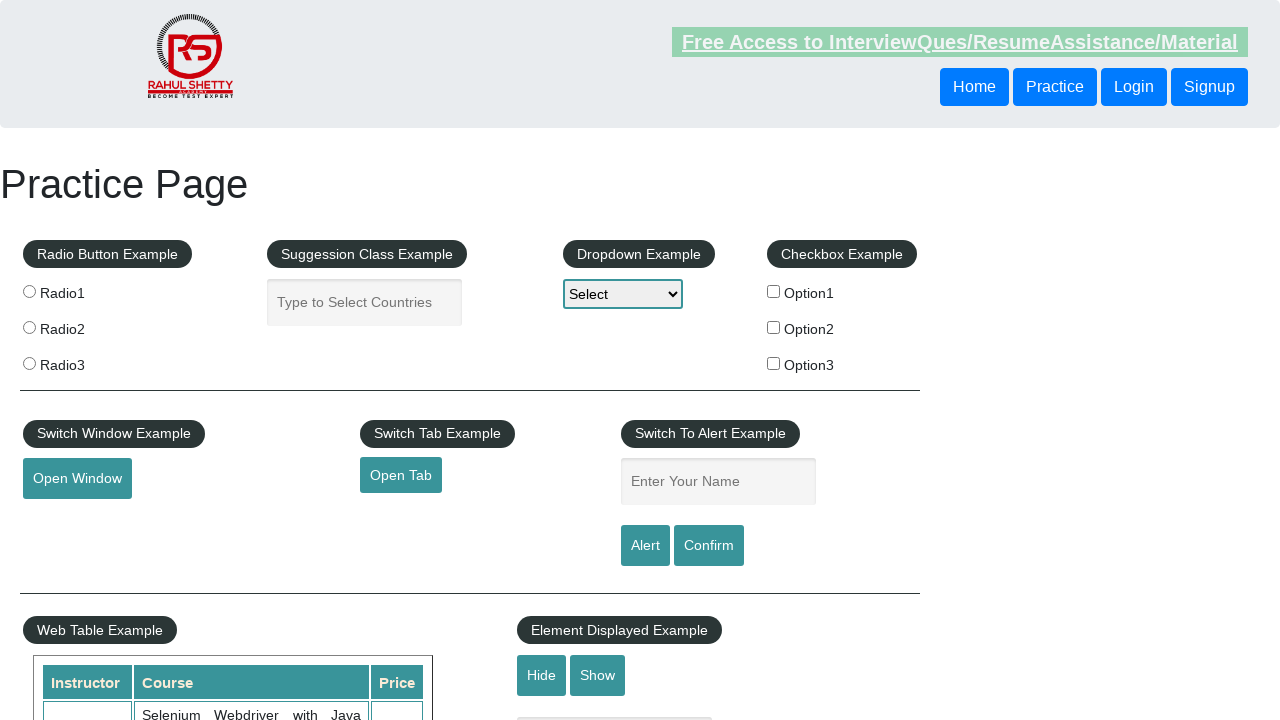

Verified Python course price equals 25
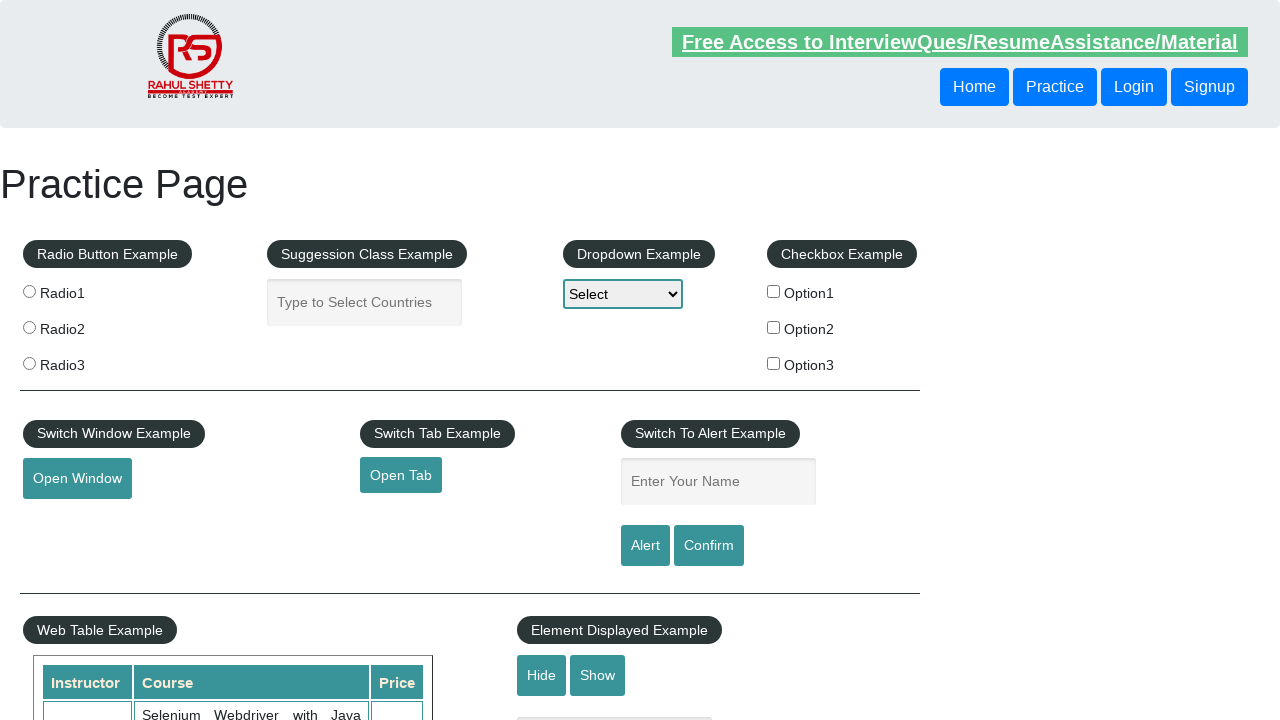

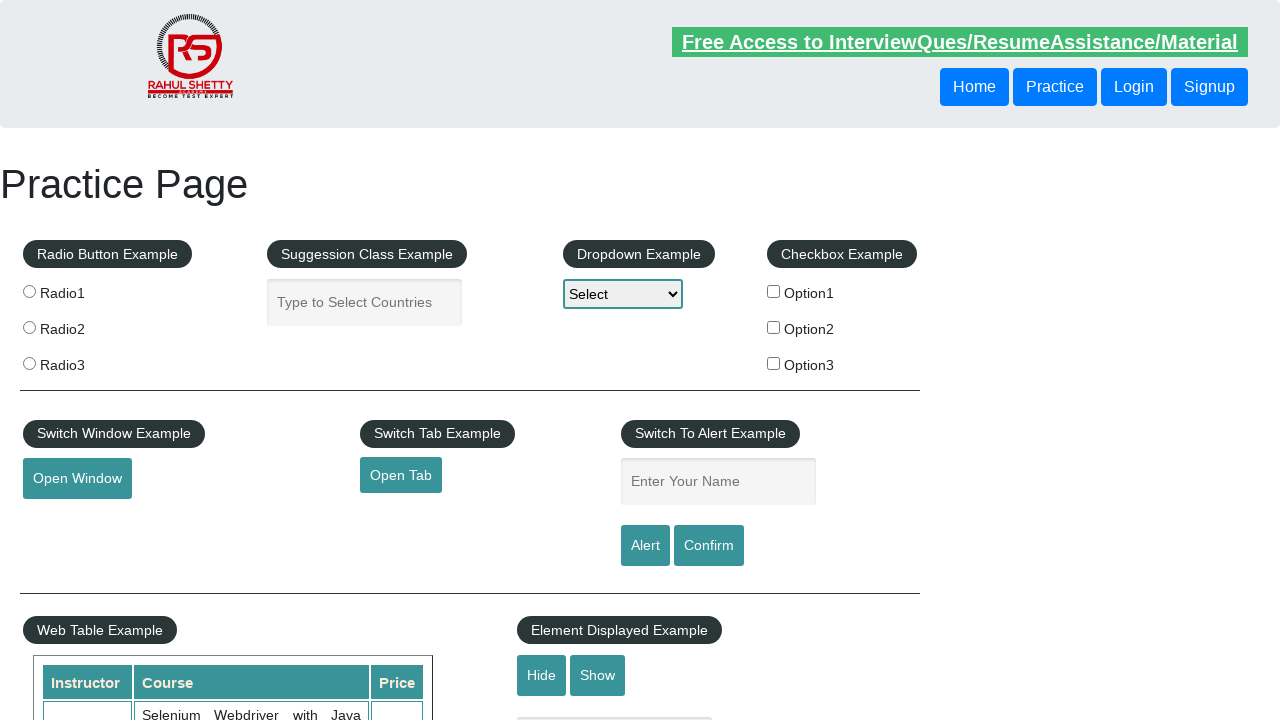